Tests popup window handling by clicking a button to open a popup, switching to it, closing it, and returning to the main window

Starting URL: https://automationtesting.co.uk/popups.html

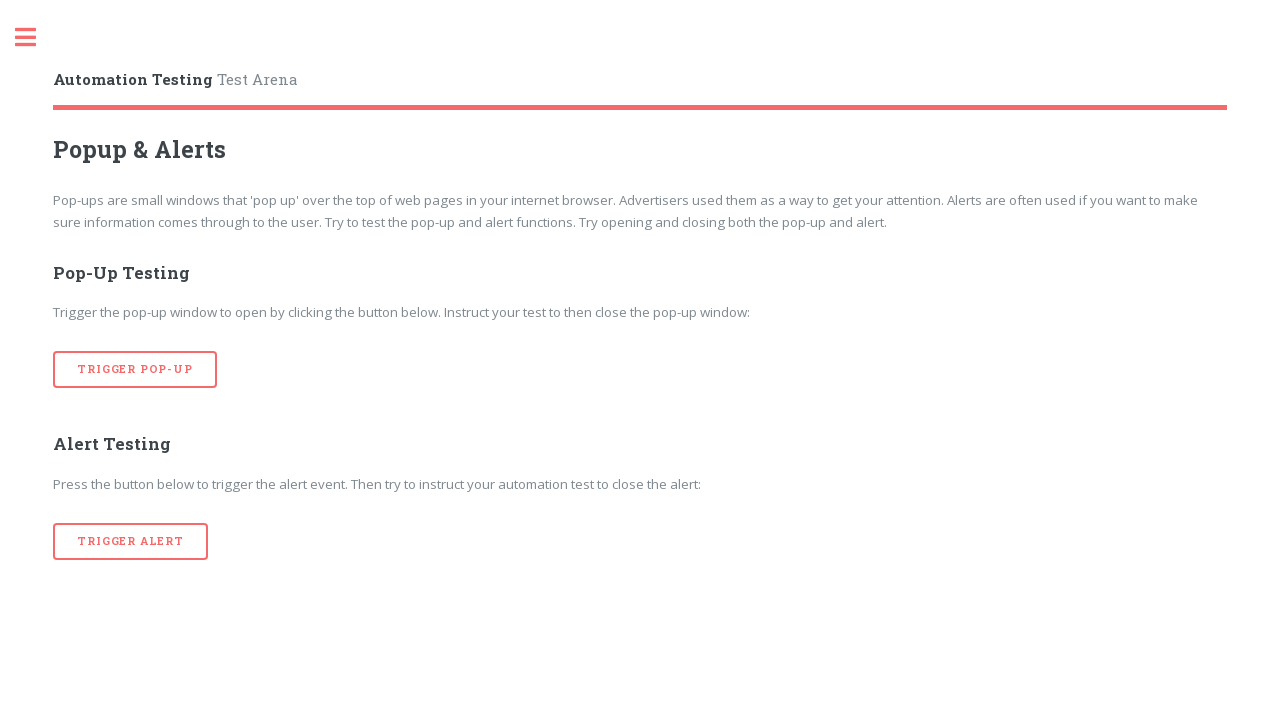

Clicked button to open popup window at (135, 370) on [onclick='popup\(\)']
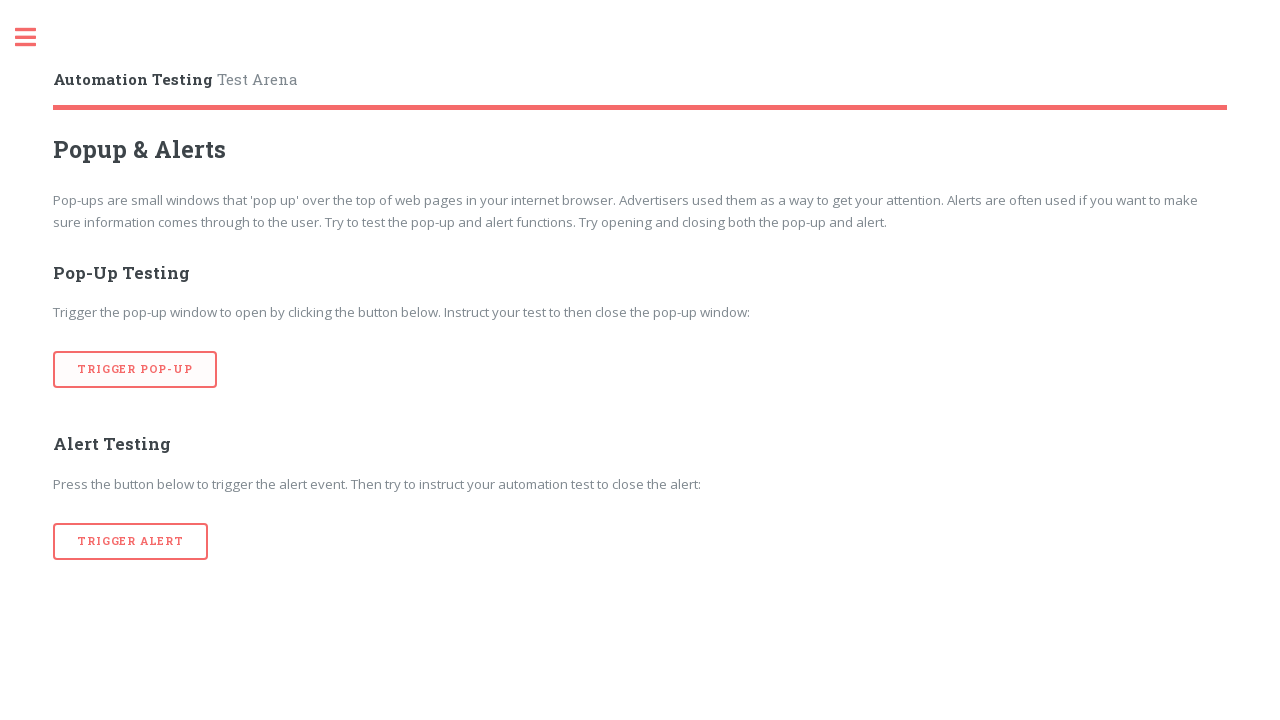

Waited for popup window to open
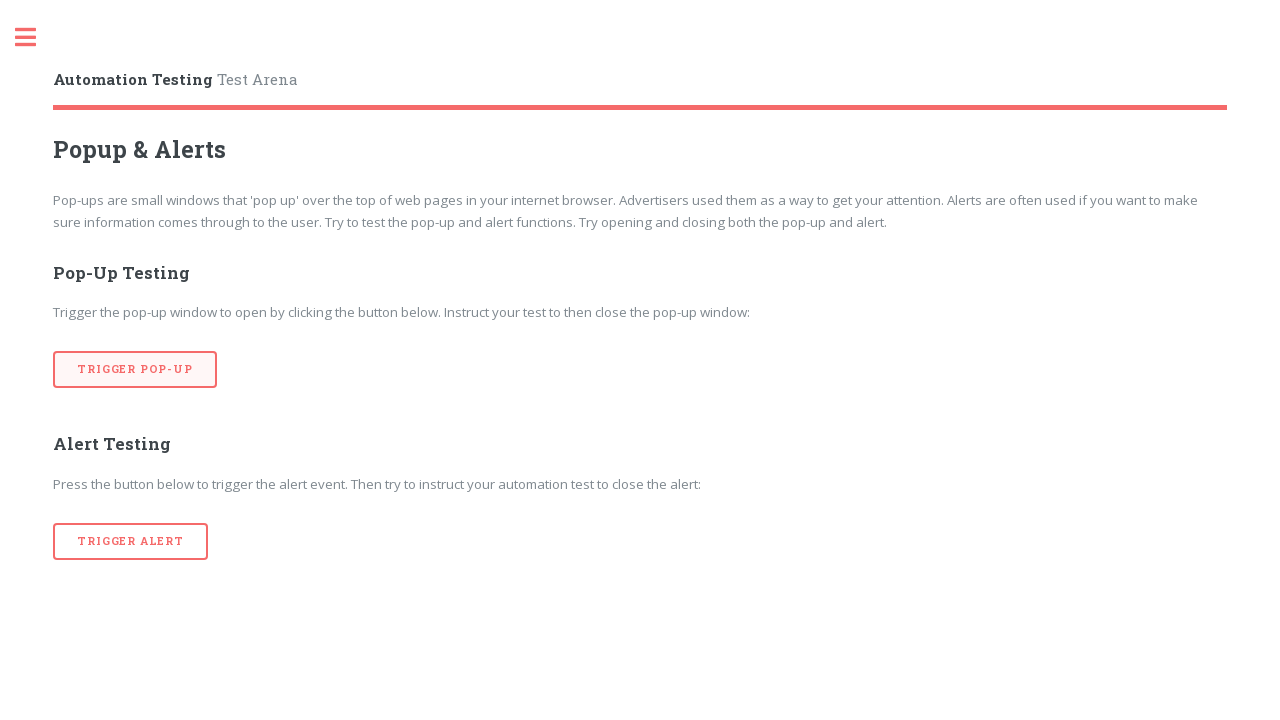

Retrieved all open pages/windows from context
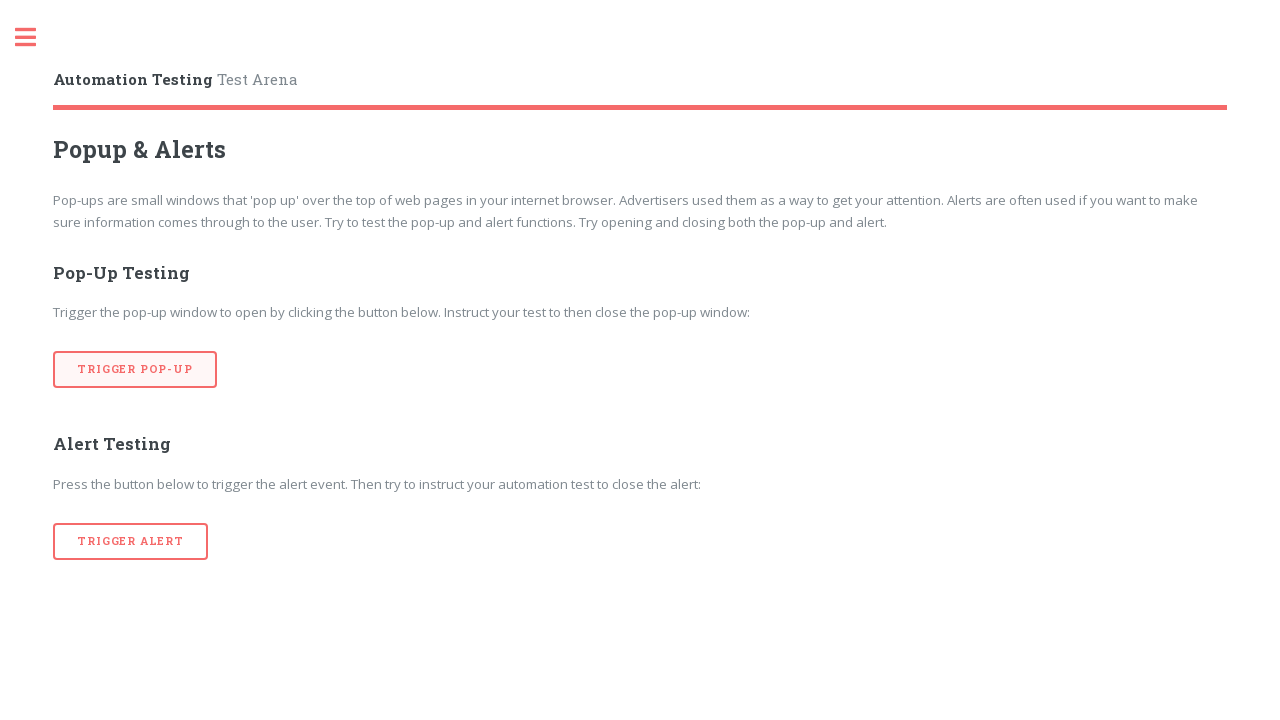

Closed popup window and returned to main window
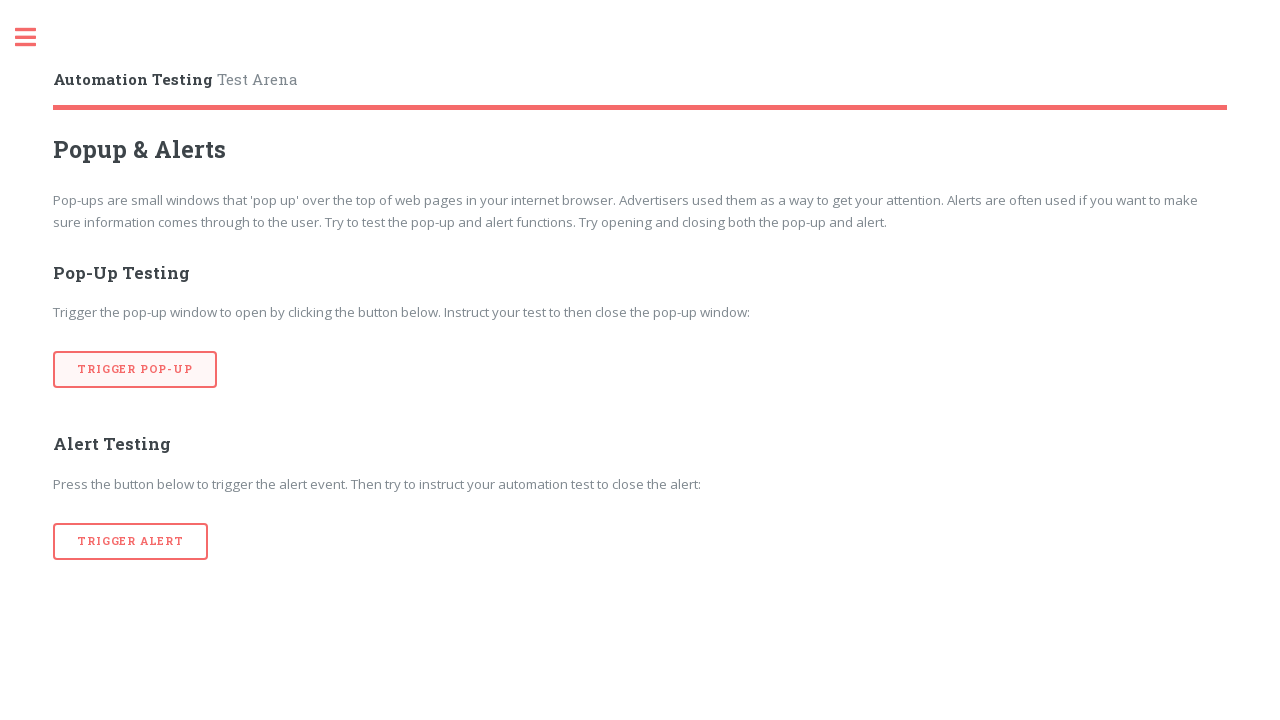

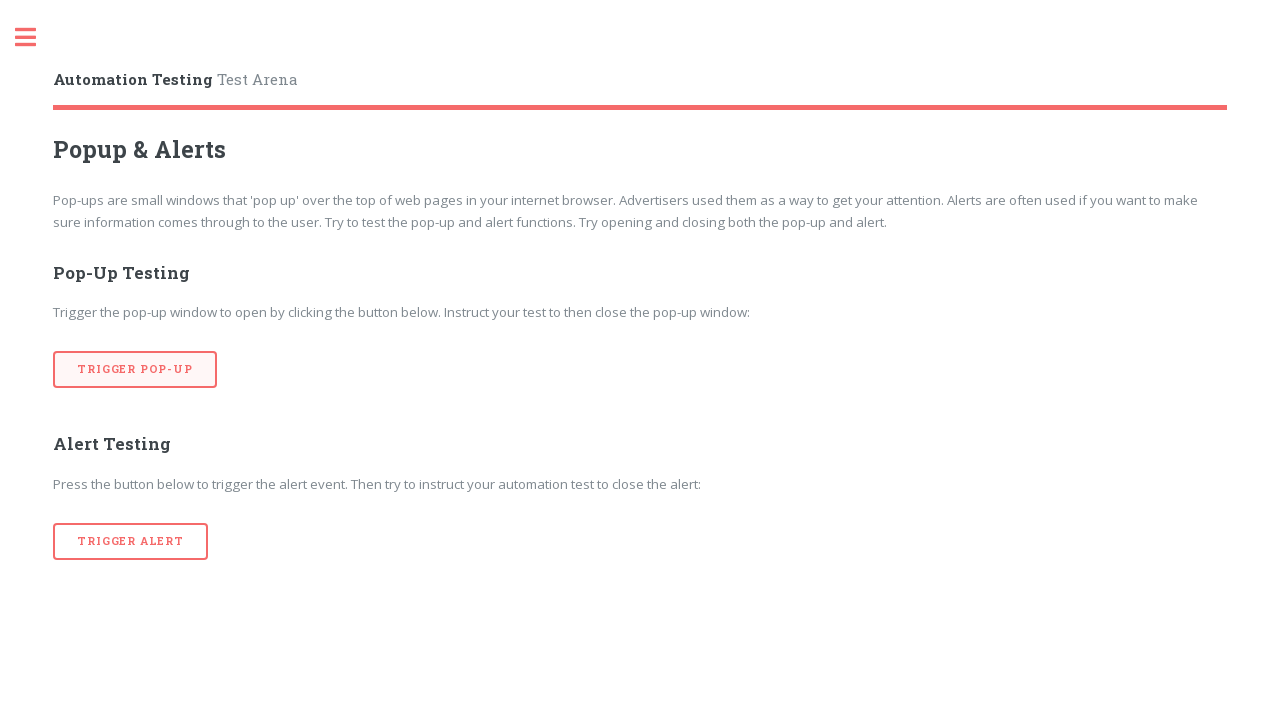